Tests that saved changes to an employee's name persist when switching between employees

Starting URL: https://devmountain-qa.github.io/employee-manager/1.2_Version/index.html

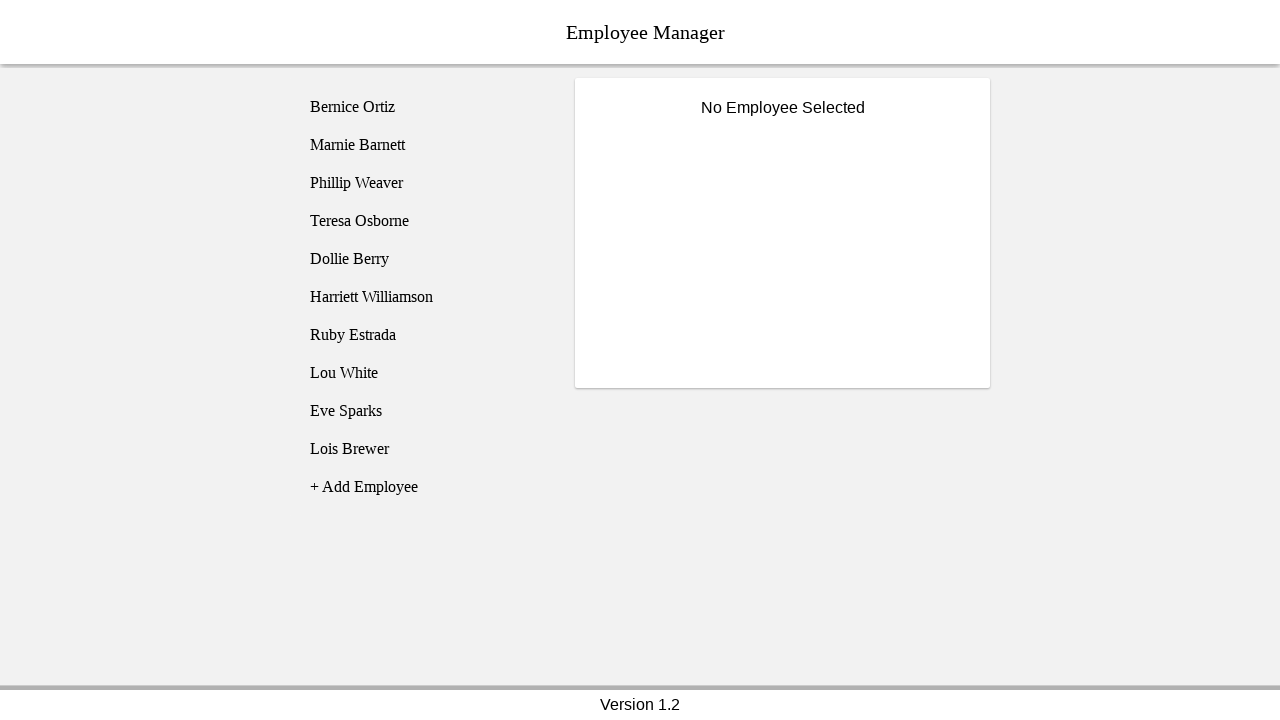

Clicked on Bernice Ortiz employee at (425, 107) on [name="employee1"]
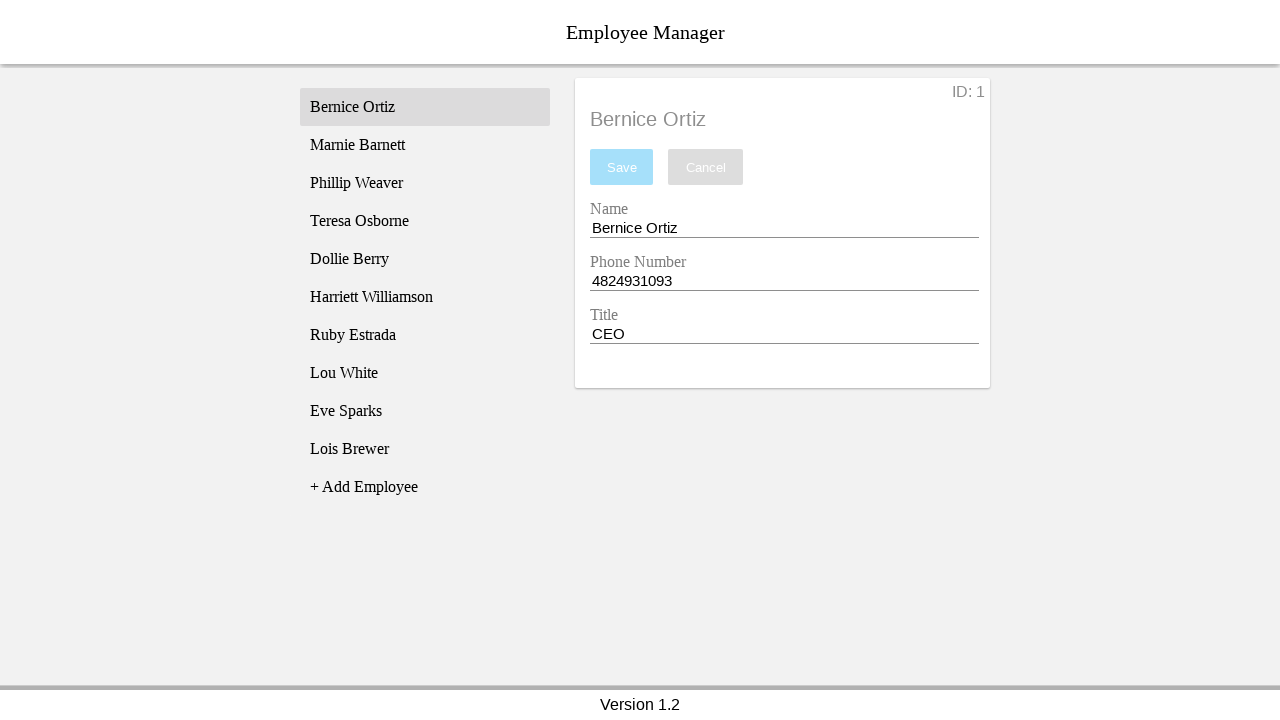

Name input field became visible
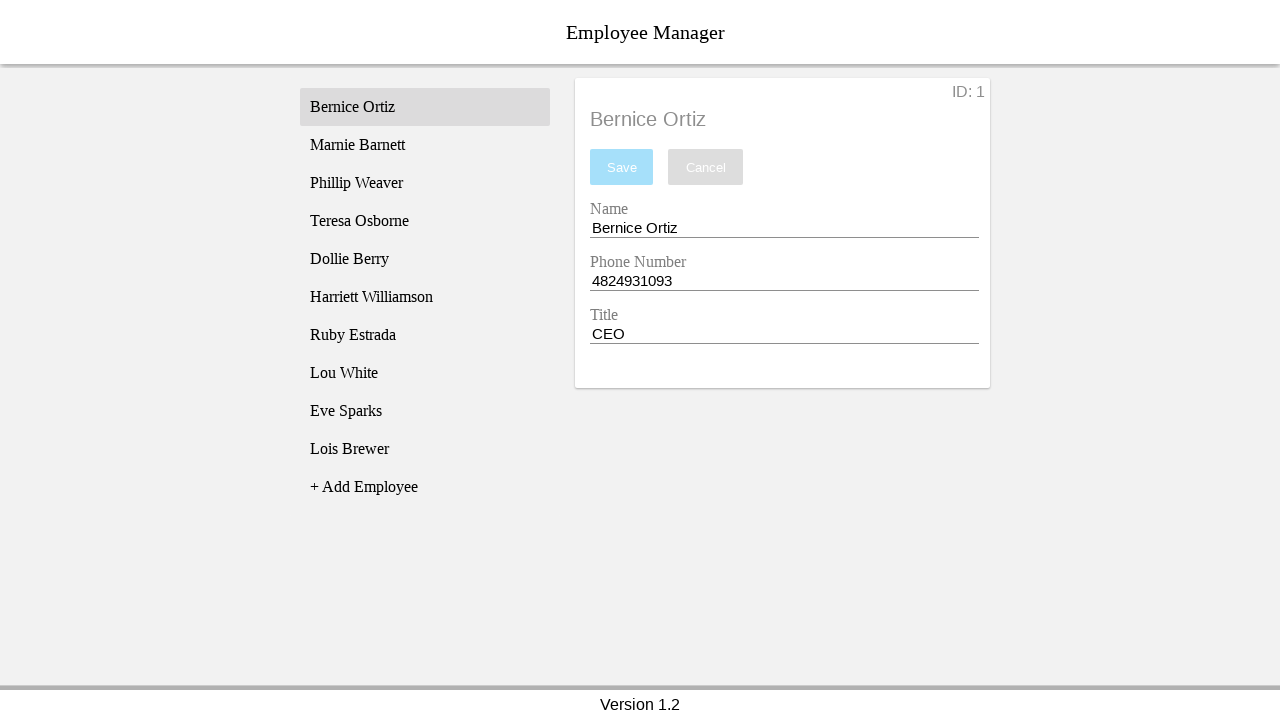

Filled name input with 'Test Name' on [name="nameEntry"]
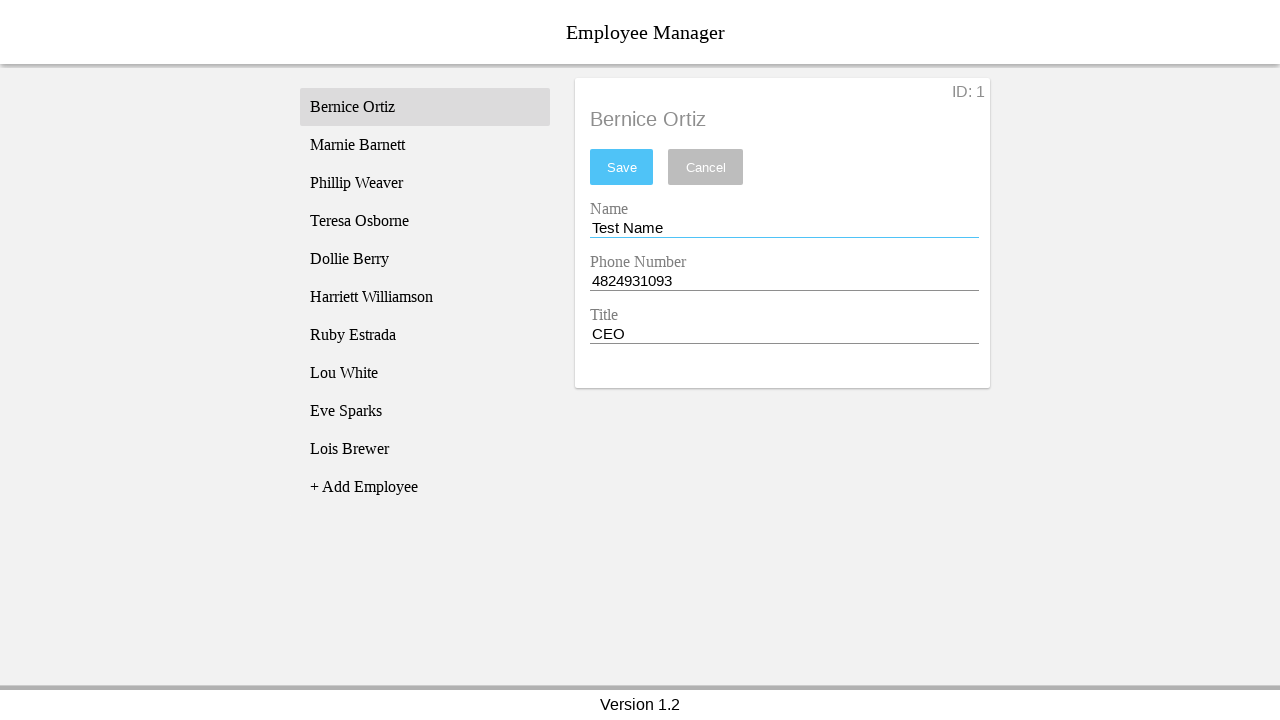

Clicked save button to persist name change at (622, 167) on #saveBtn
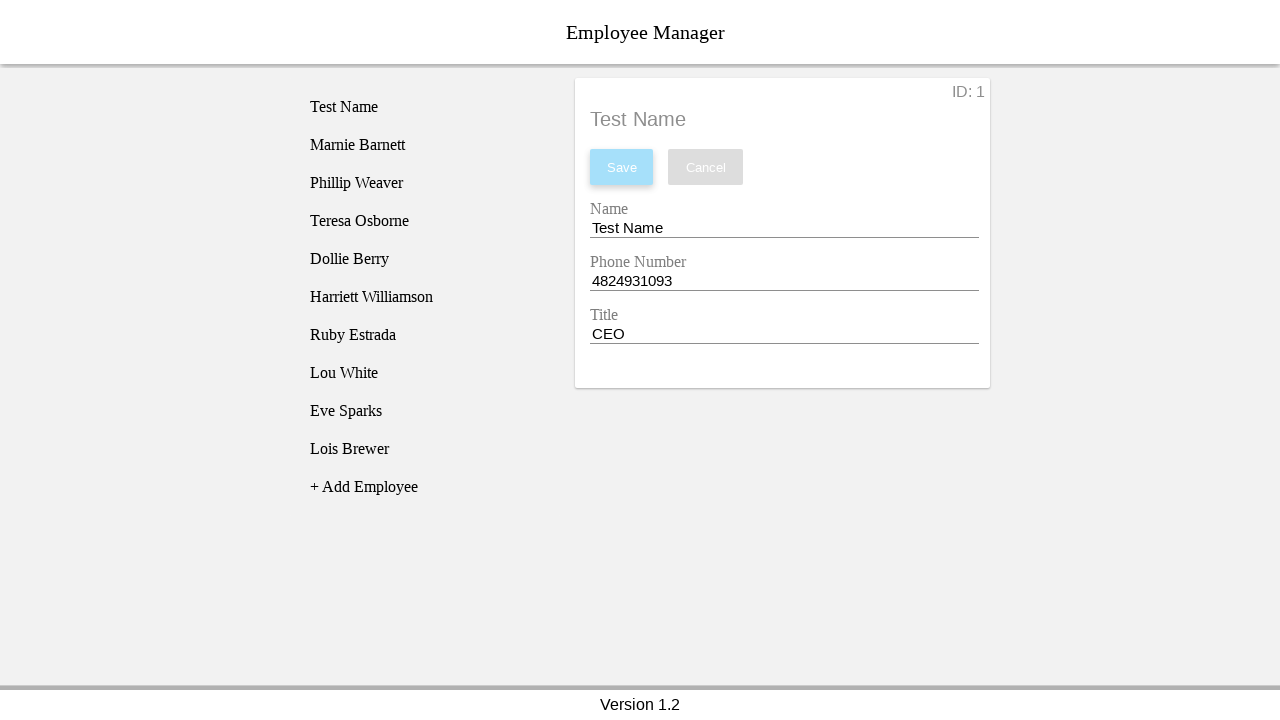

Clicked on Phillip Weaver employee at (425, 183) on [name="employee3"]
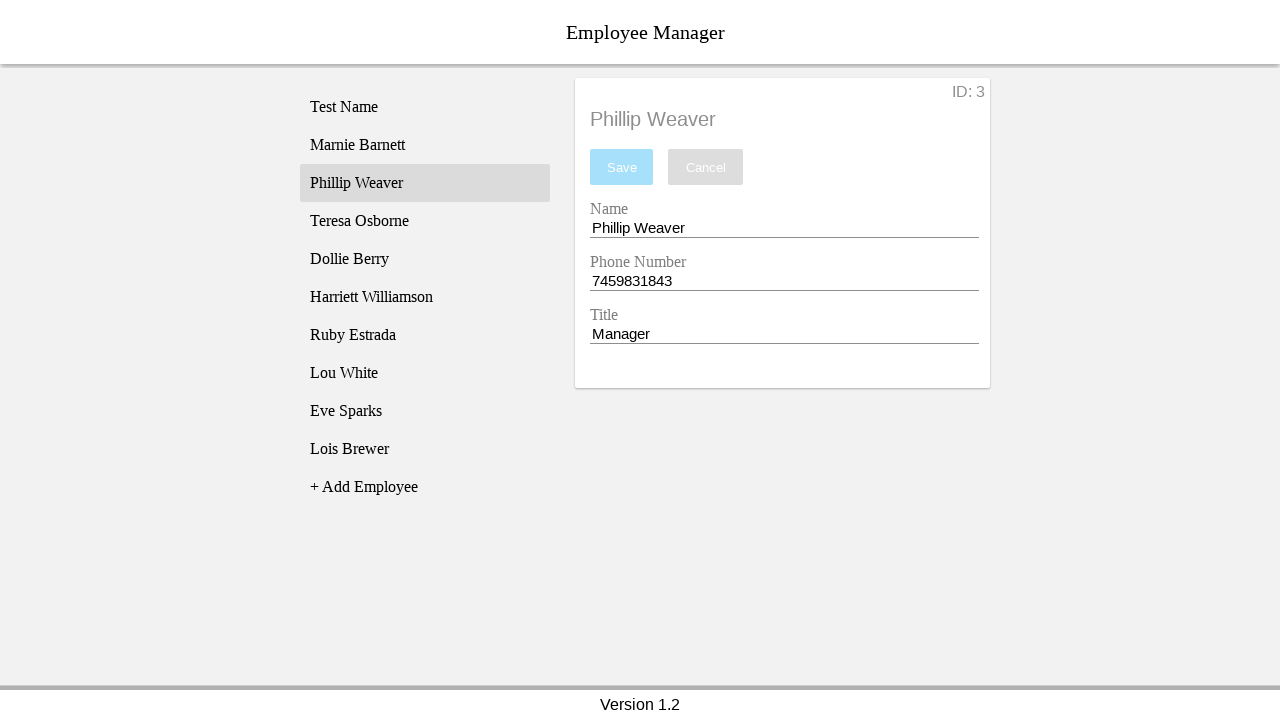

Phillip Weaver's name appeared in employee title
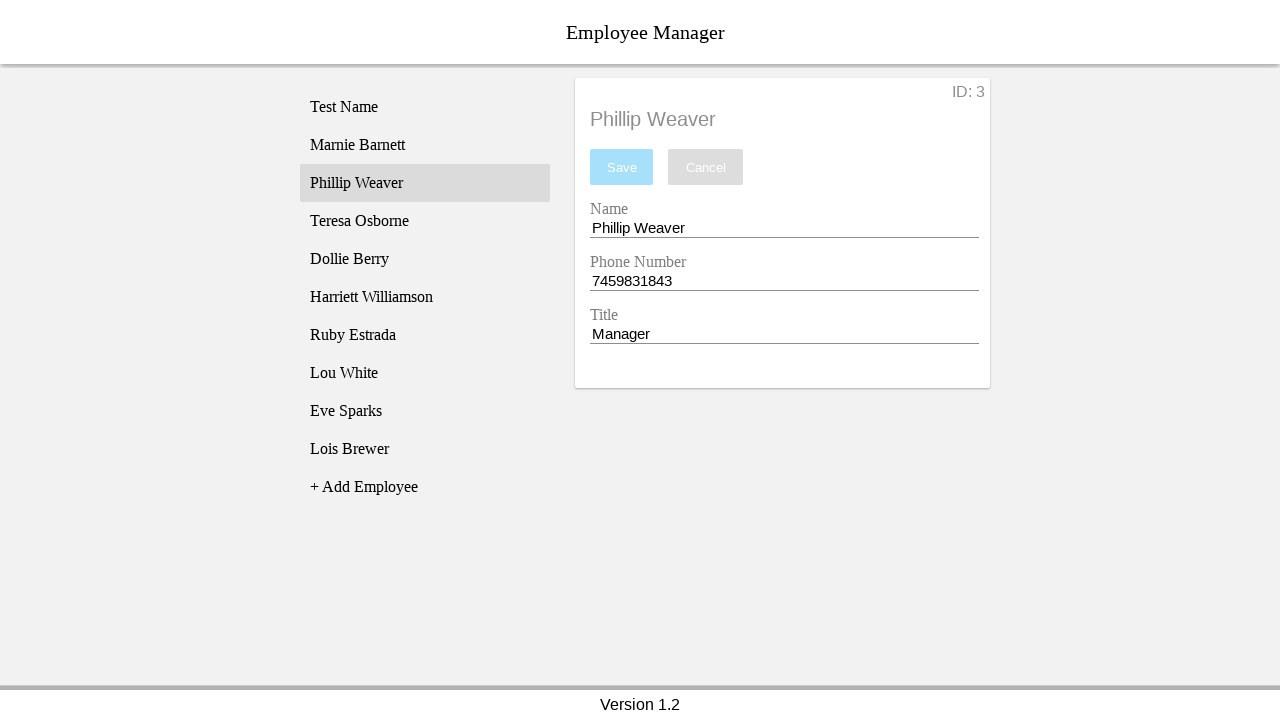

Switched back to Bernice Ortiz employee at (425, 107) on [name="employee1"]
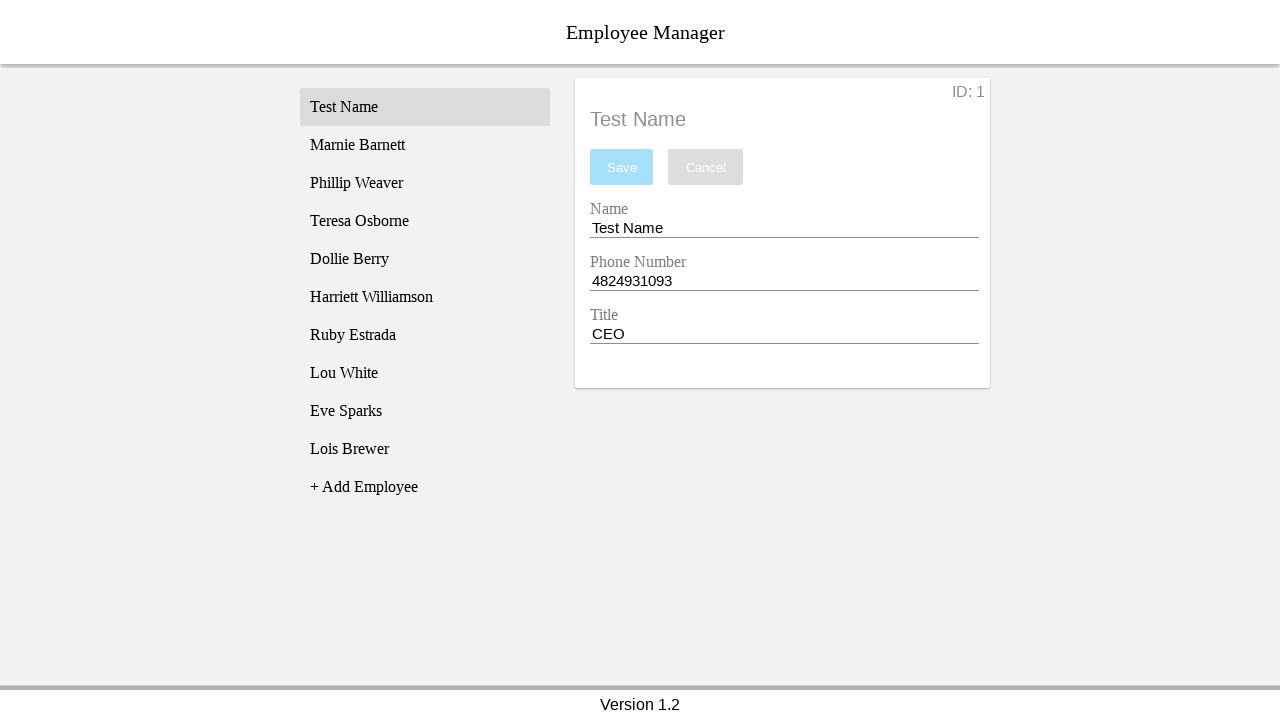

Verified that Bernice Ortiz's name change persisted with value 'Test Name'
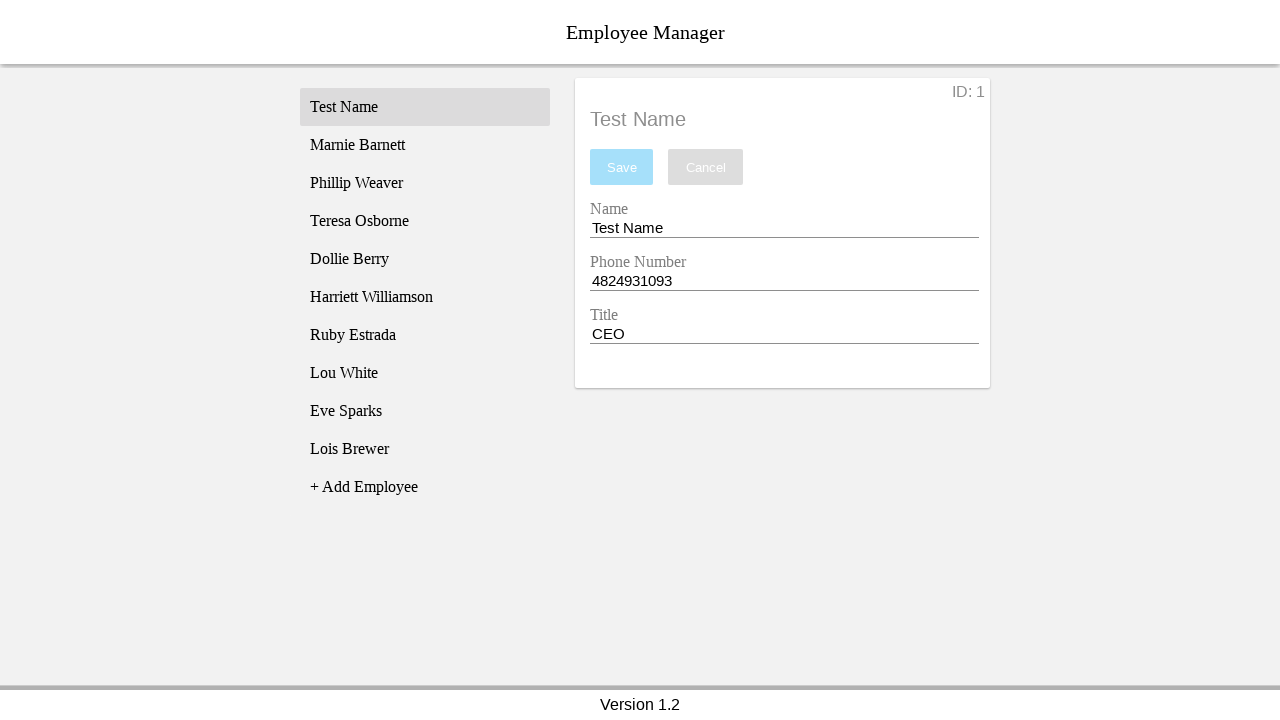

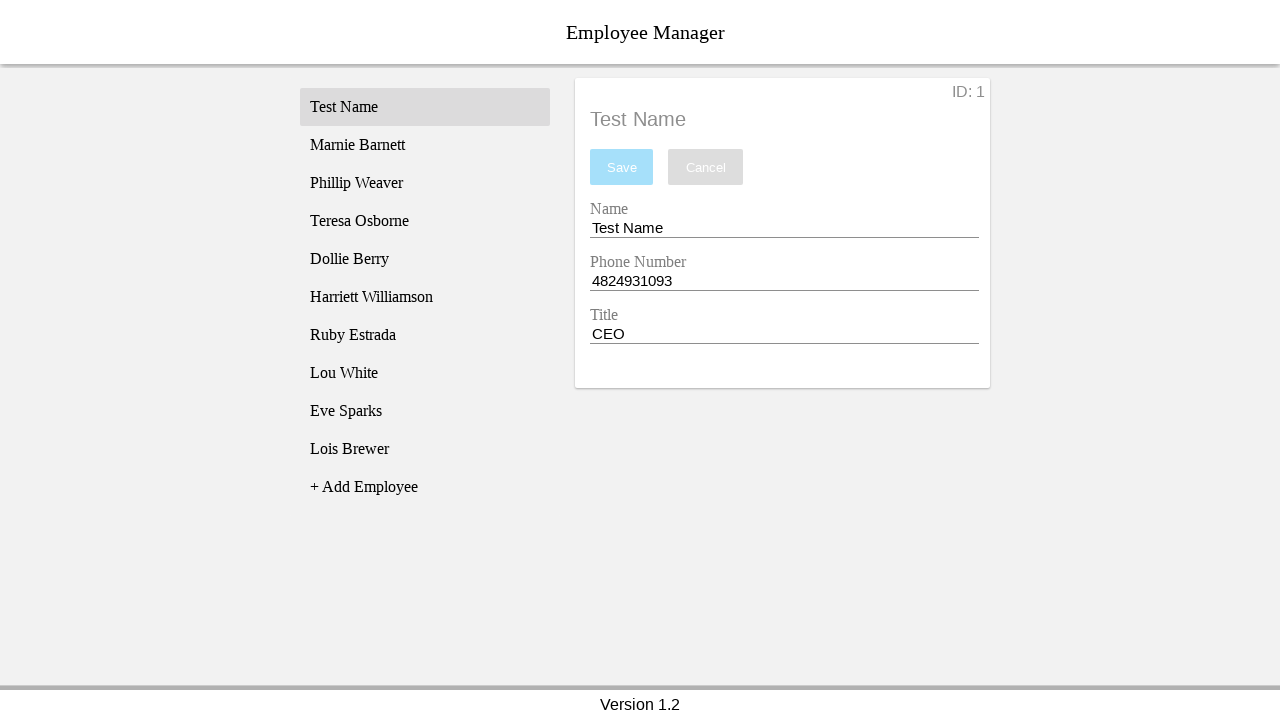